Tests a text box form by filling in full name, email, current address, and permanent address fields, then submitting and verifying the displayed results.

Starting URL: https://demoqa.com/text-box

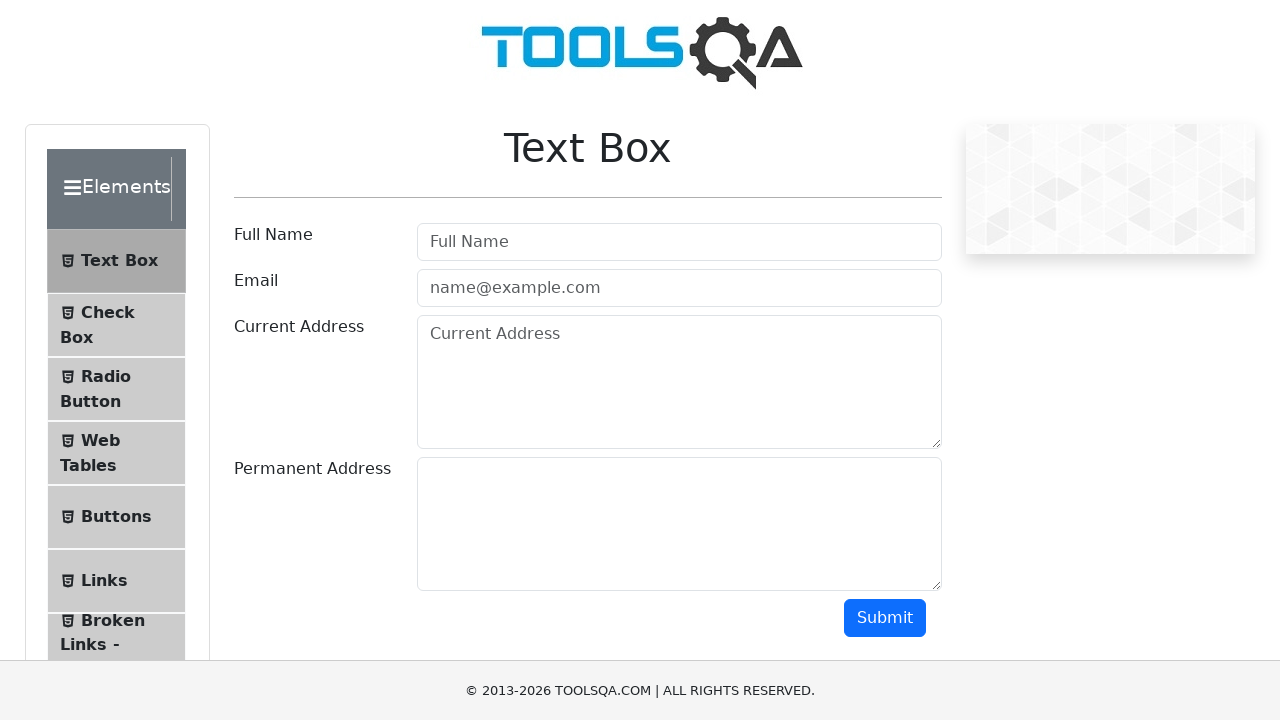

Waited for full name field to be visible
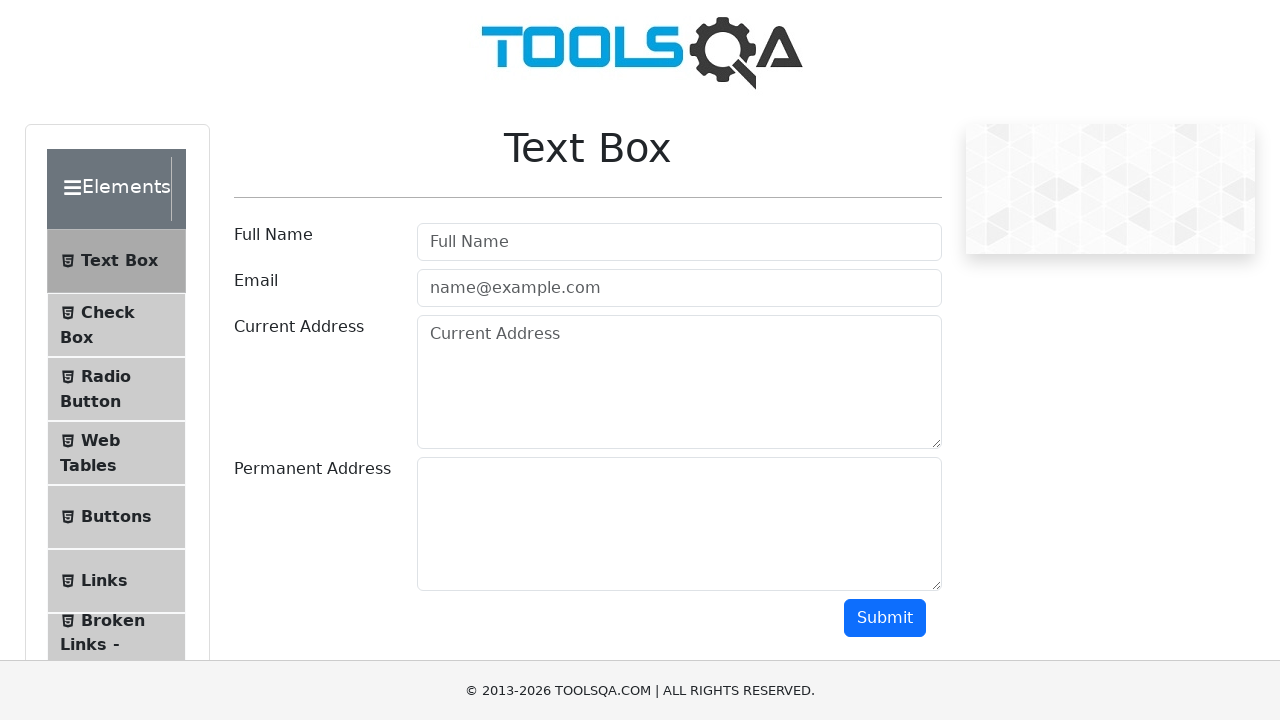

Filled full name field with 'Test Deneme' on #userName
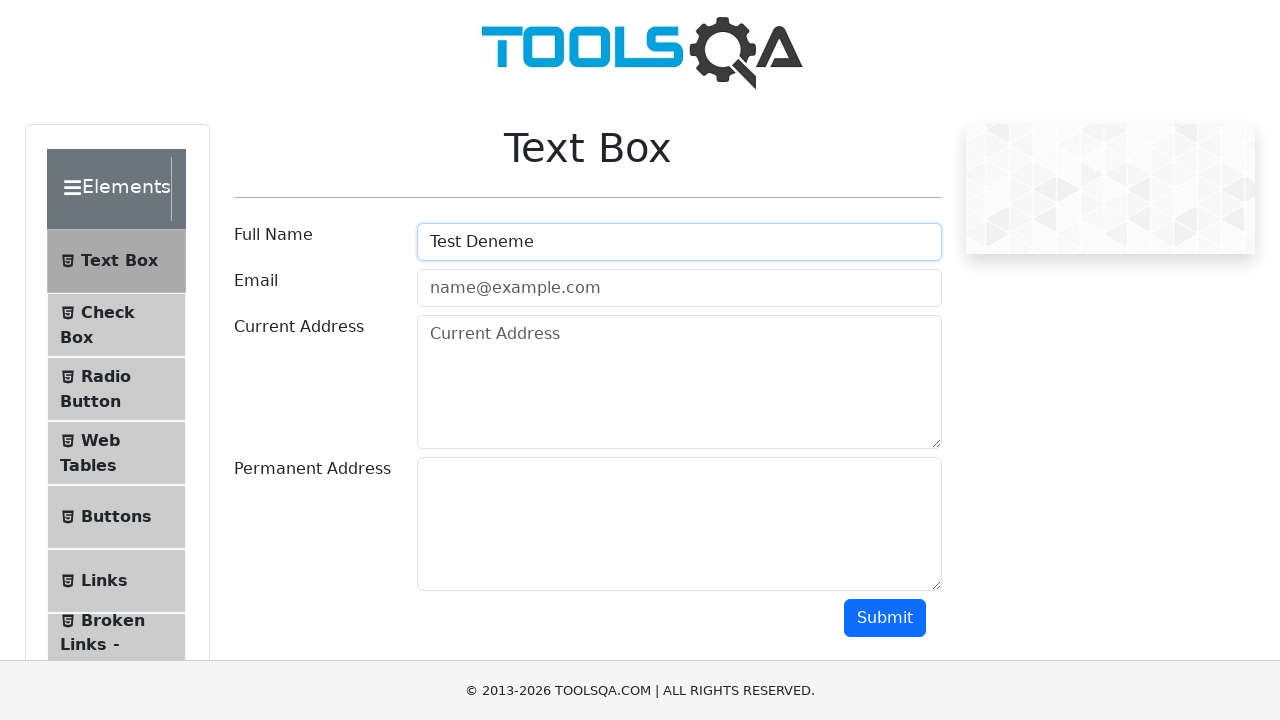

Filled email field with 'test@deneme.com' on #userEmail
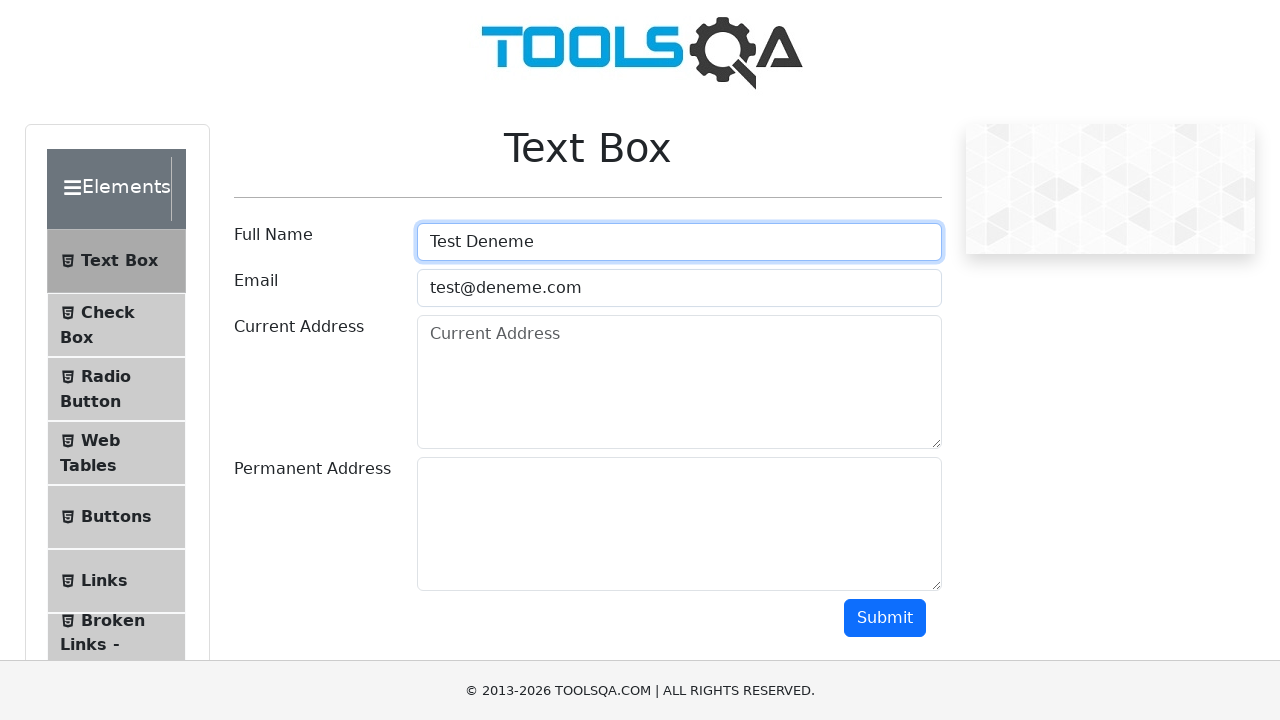

Filled current address field with 'Test Mahallesi, Deneme Caddesi' on #currentAddress
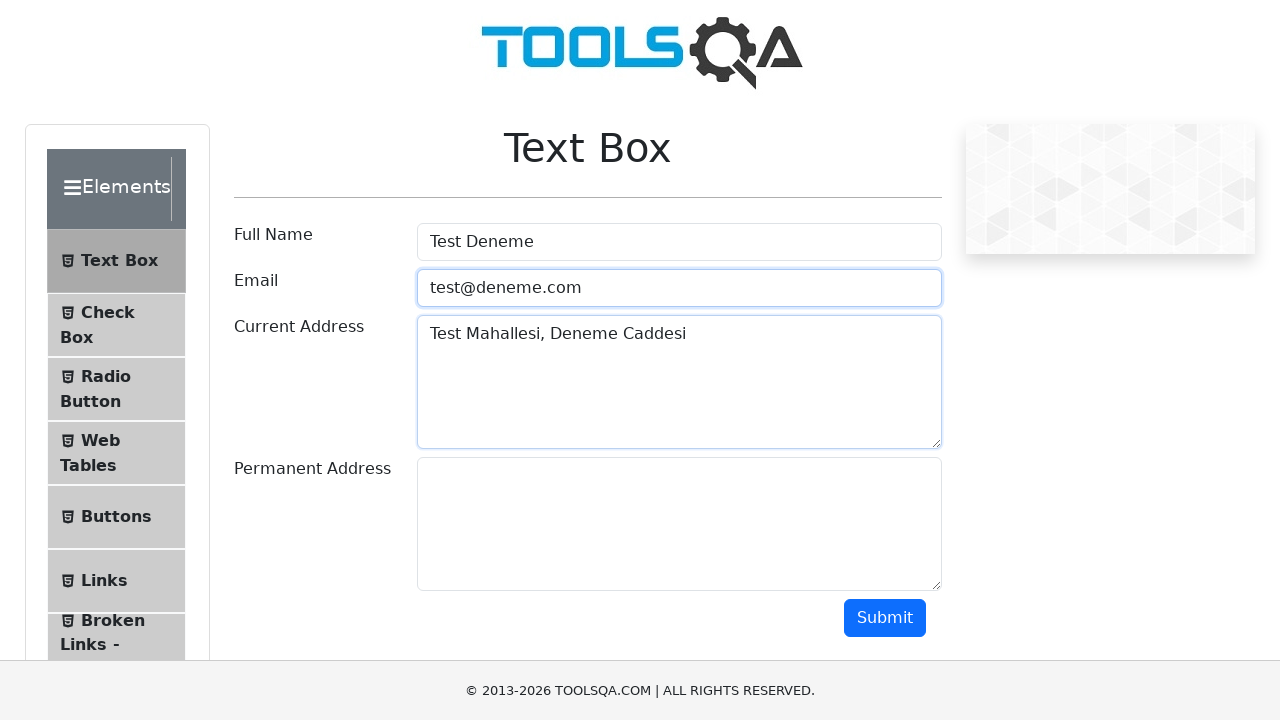

Filled permanent address field with 'Permanent Test' on #permanentAddress
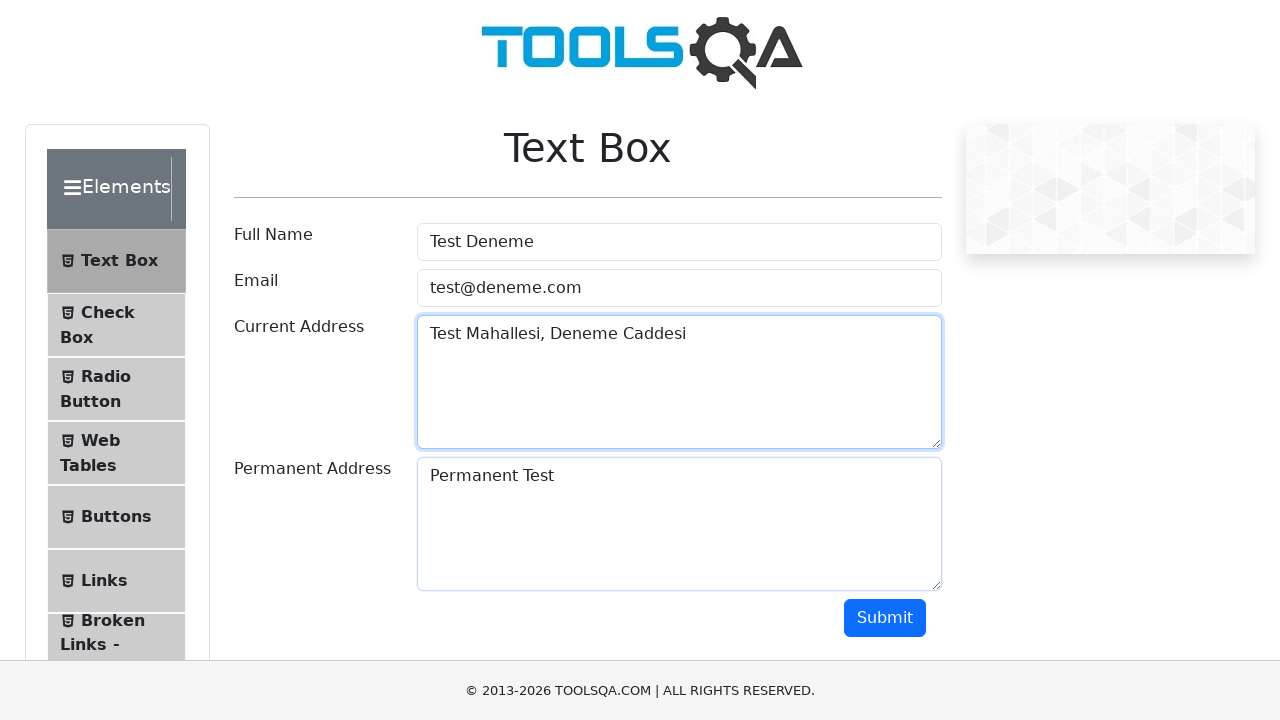

Scrolled down 400 pixels to reveal submit button
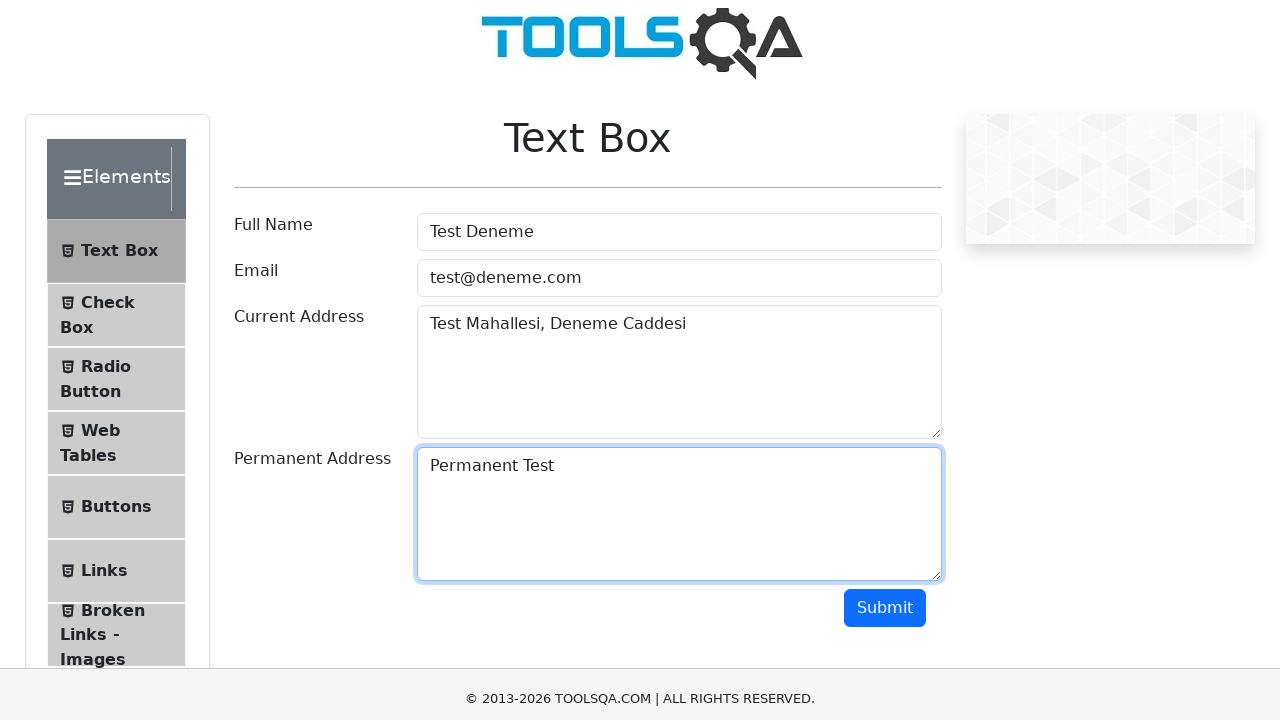

Waited for submit button to be visible
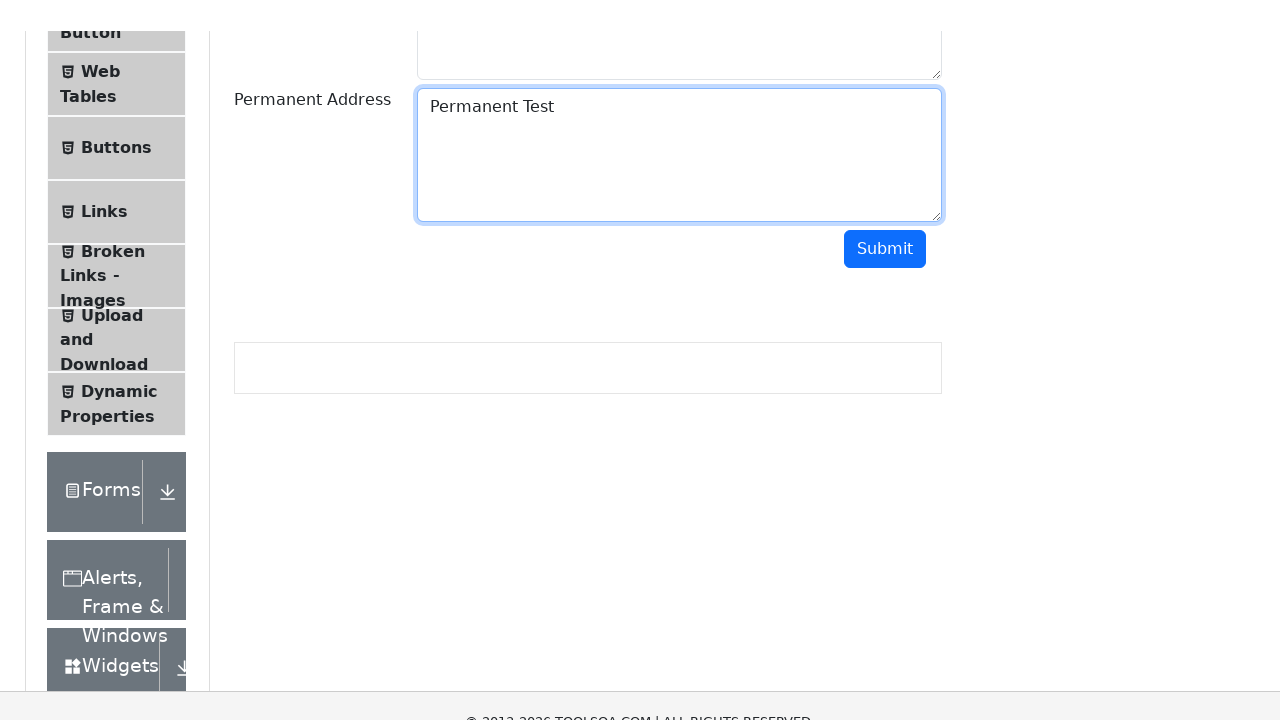

Clicked submit button at (885, 218) on #submit
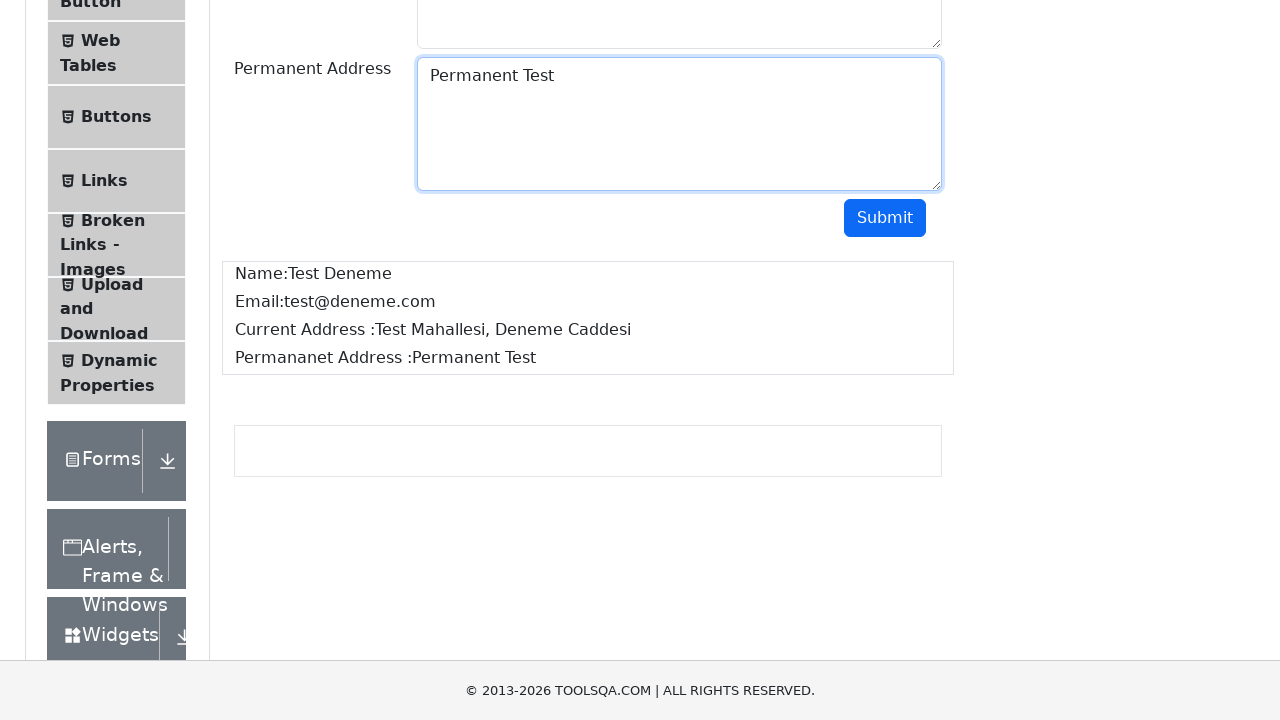

Waited for form submission results to appear
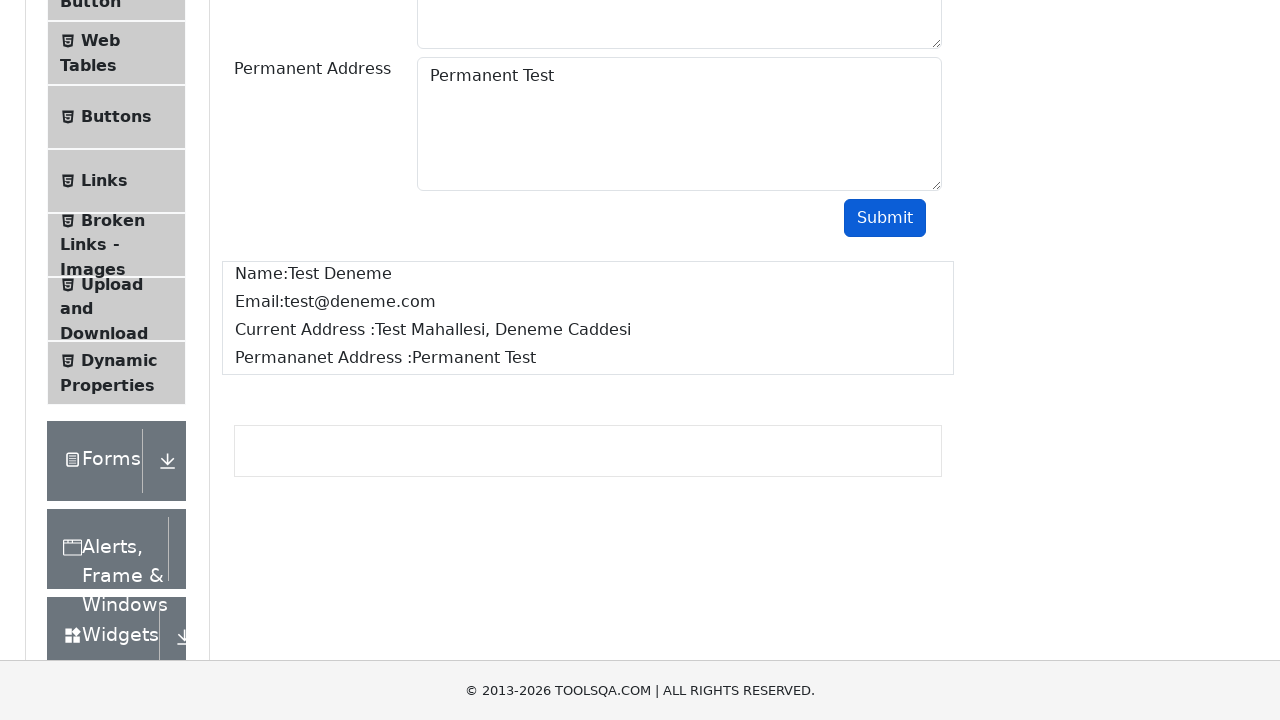

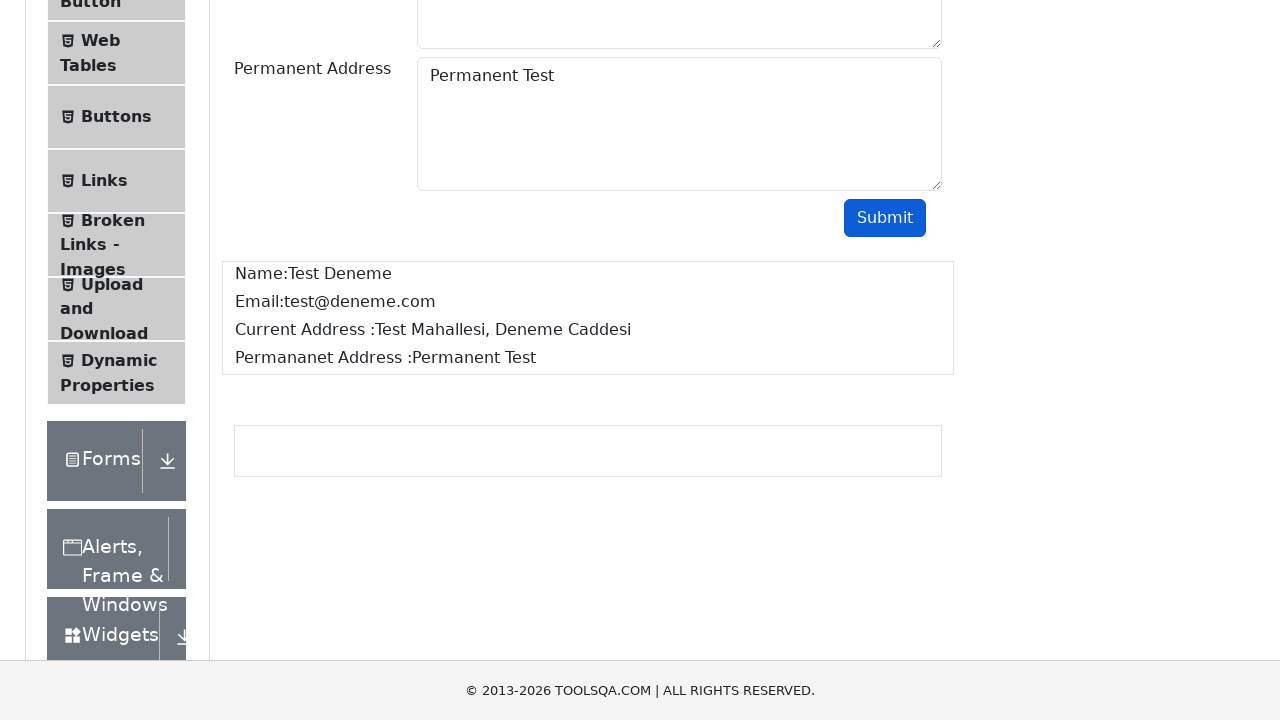